Tests A/B test opt-out functionality by visiting the A/B test page, adding an opt-out cookie if currently in a test group, refreshing the page, and verifying the heading shows "No A/B Test".

Starting URL: http://the-internet.herokuapp.com/abtest

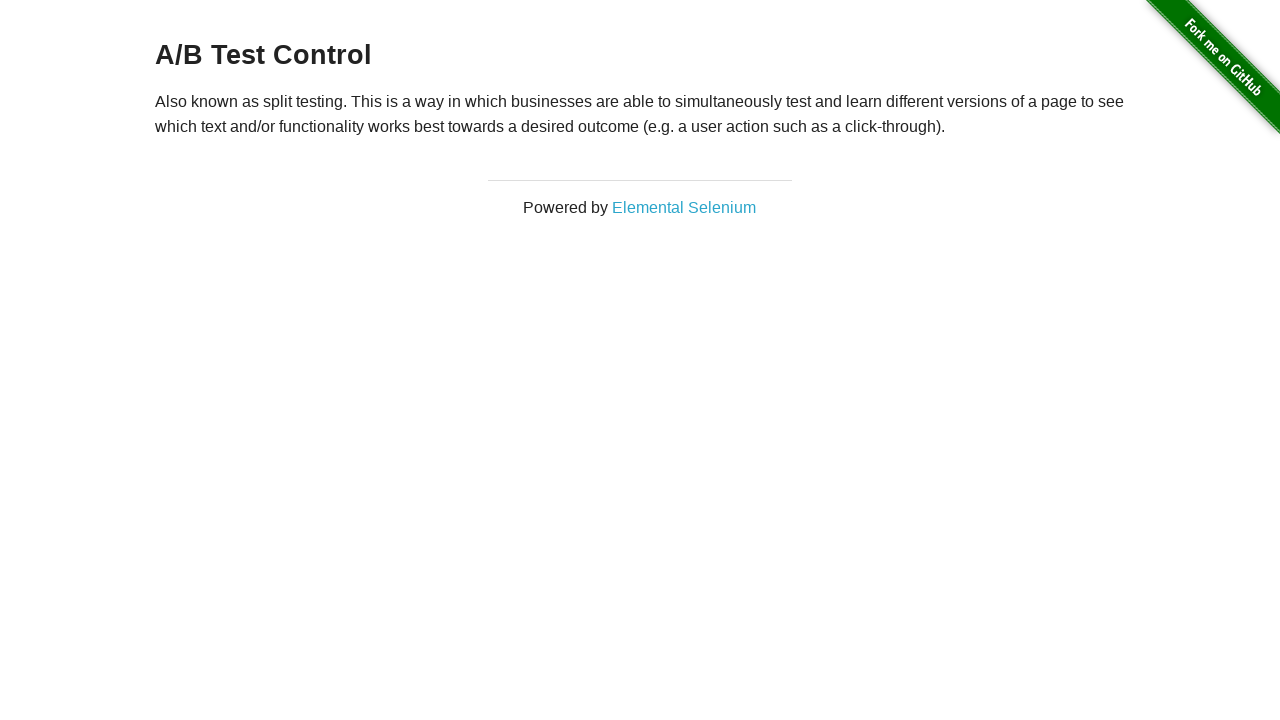

Located h3 heading element on A/B test page
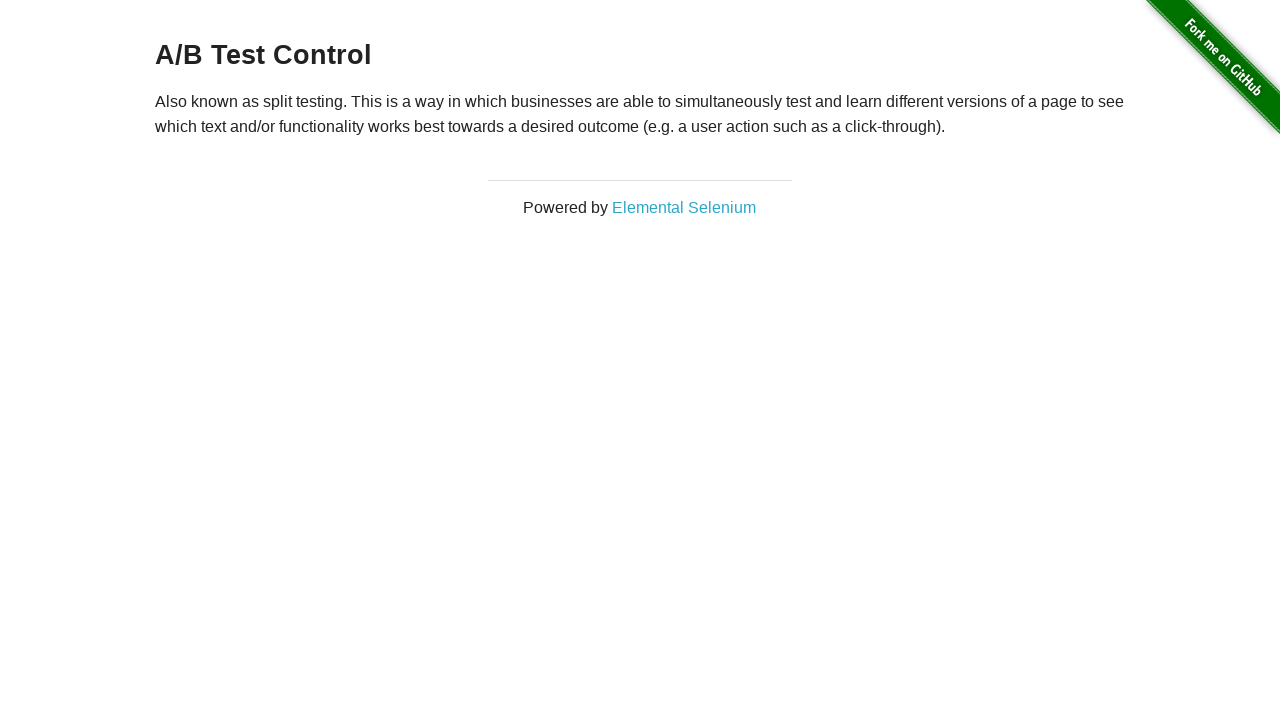

Retrieved heading text: 'A/B Test Control'
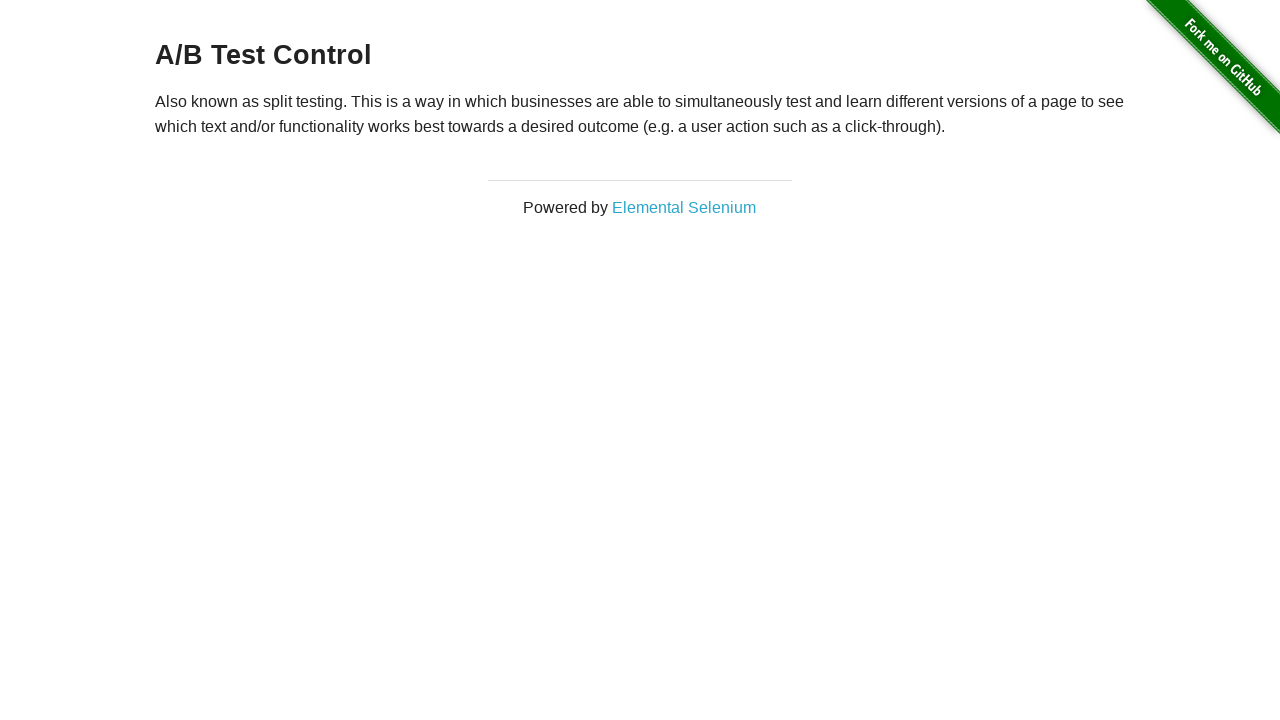

Added optimizelyOptOut cookie to opt out of A/B test
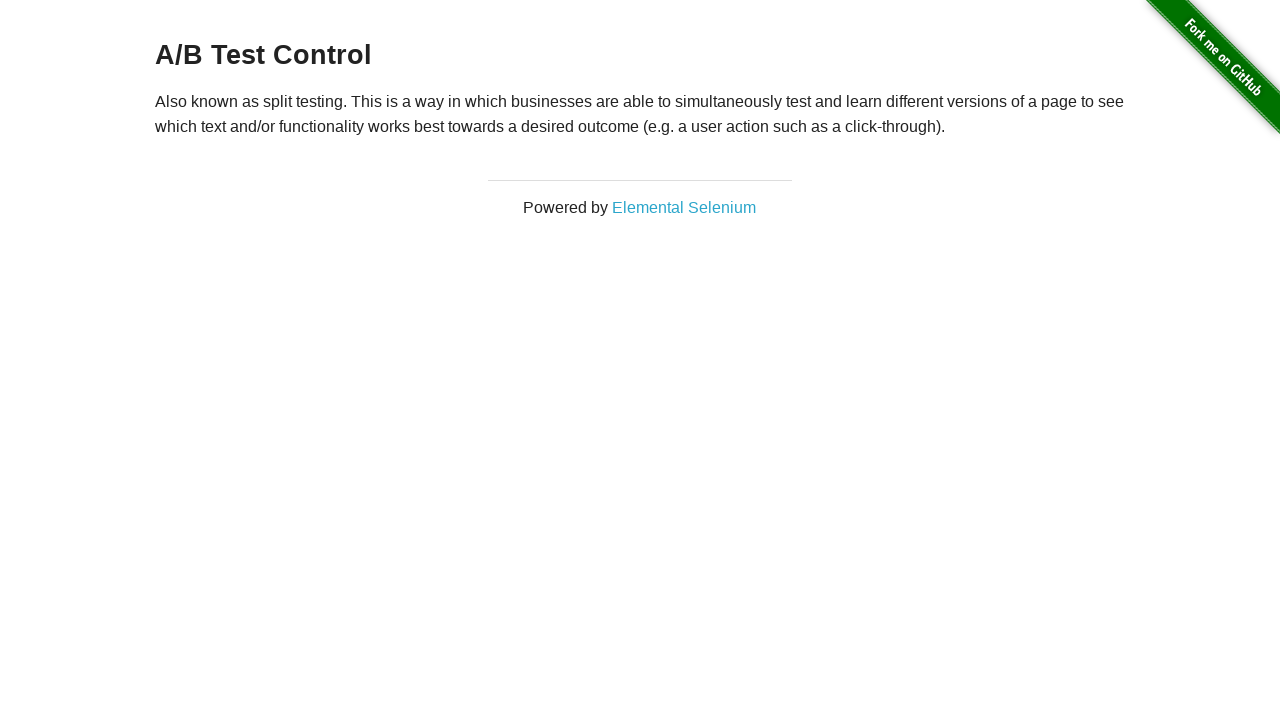

Reloaded page after adding opt-out cookie
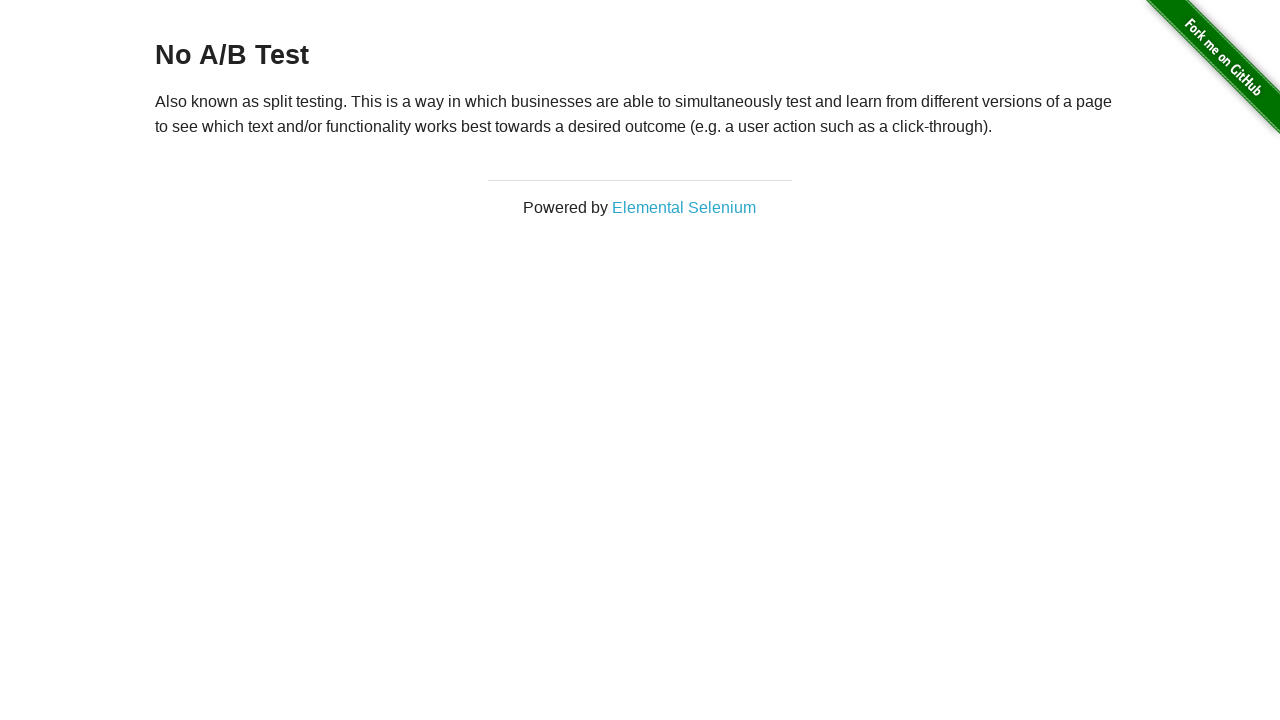

Verified h3 heading is present on page
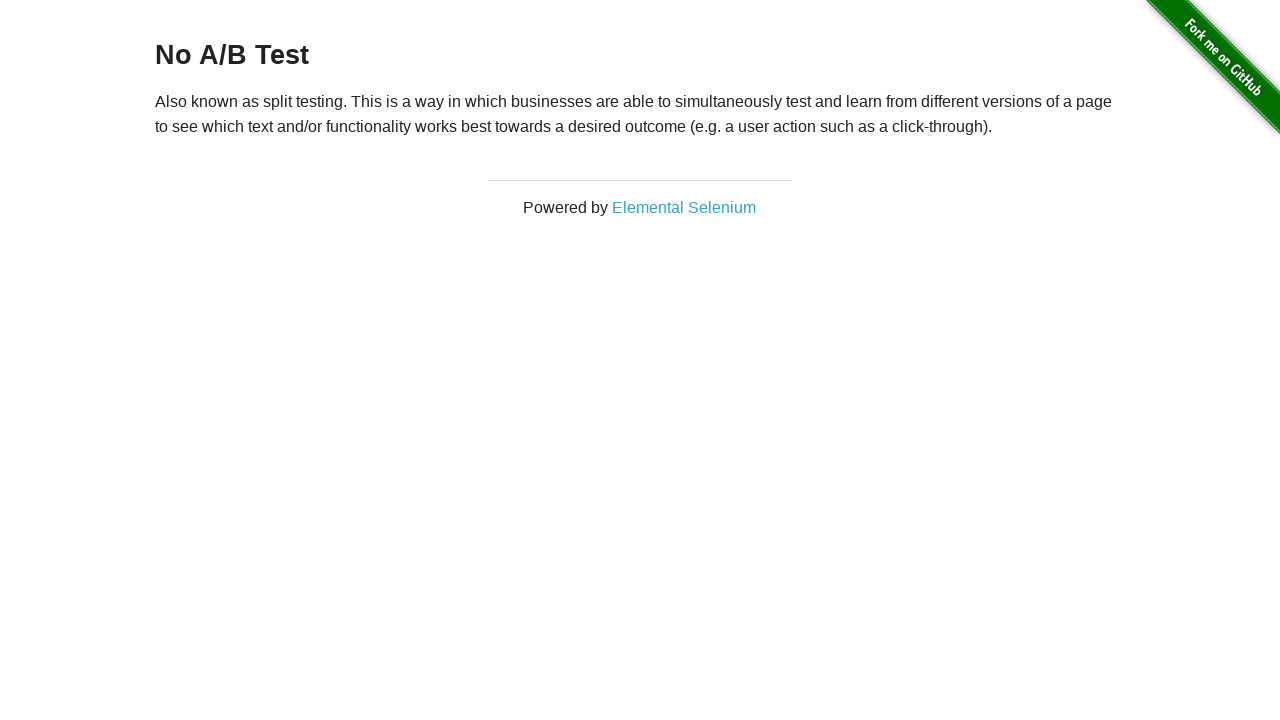

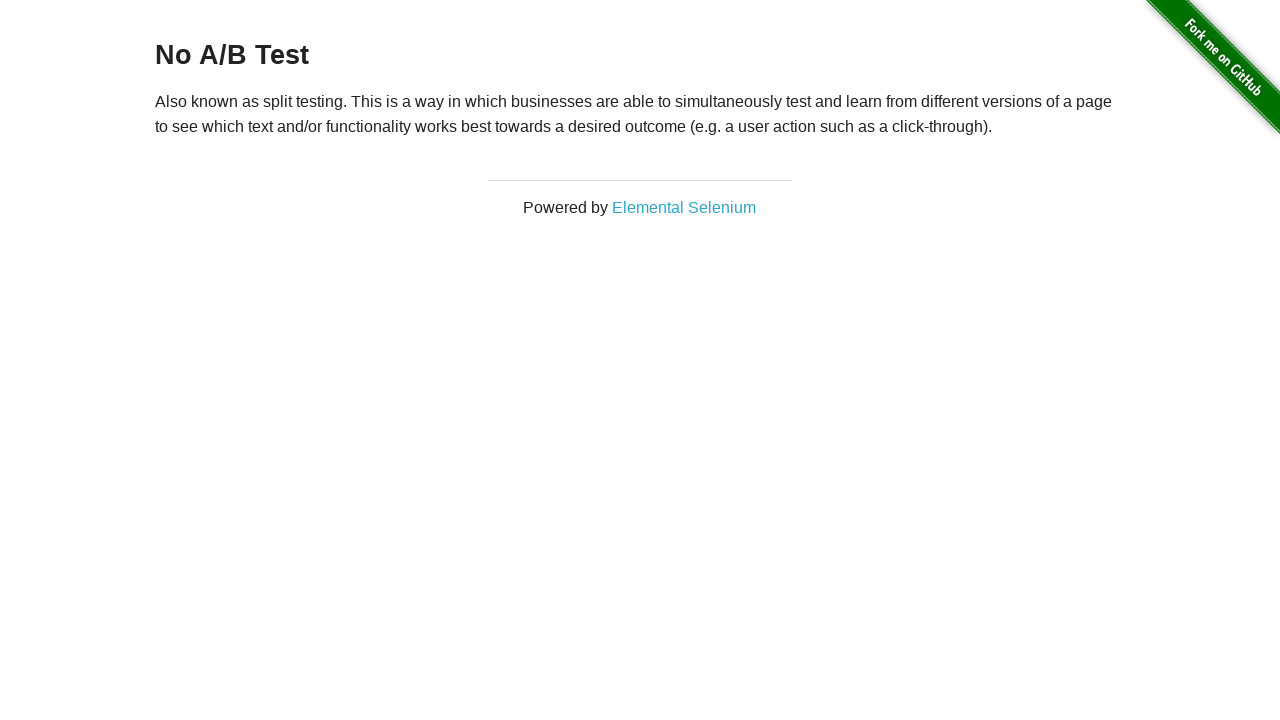